Tests the "Get started" link on Playwright homepage by clicking it and verifying the Installation heading is visible

Starting URL: https://playwright.dev/

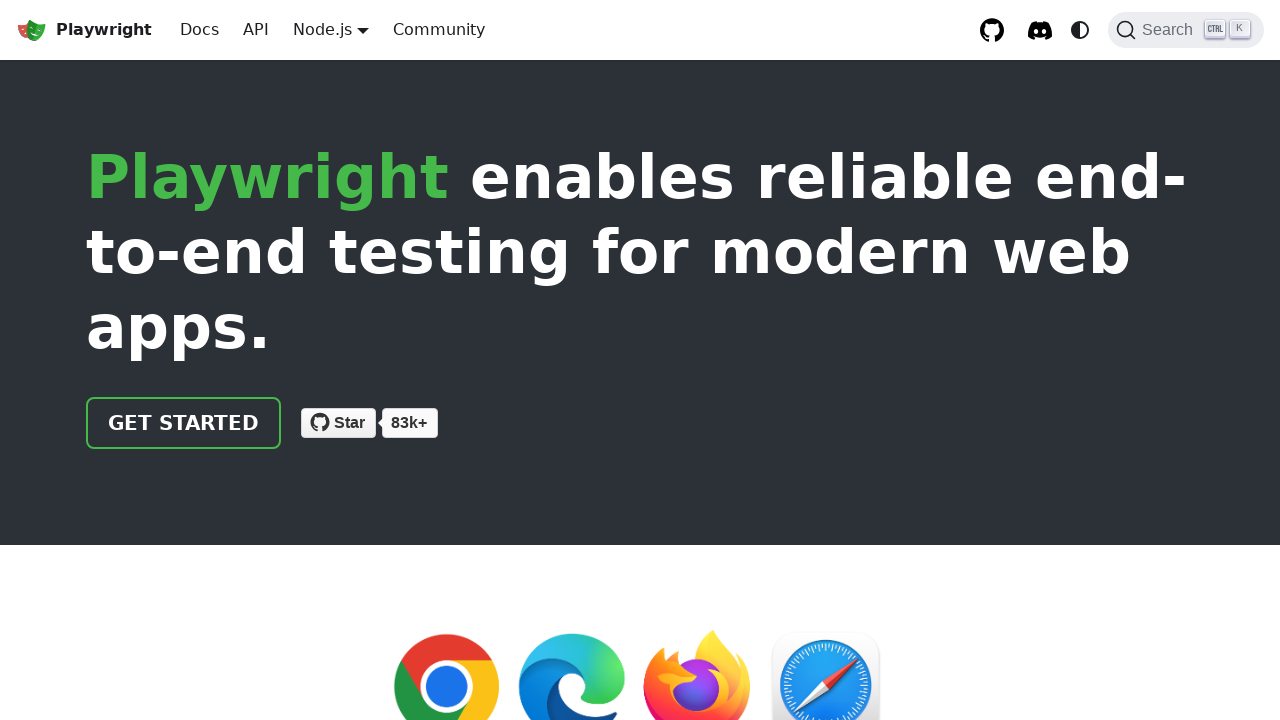

Clicked 'Get started' link on Playwright homepage at (184, 423) on internal:role=link[name="Get started"i]
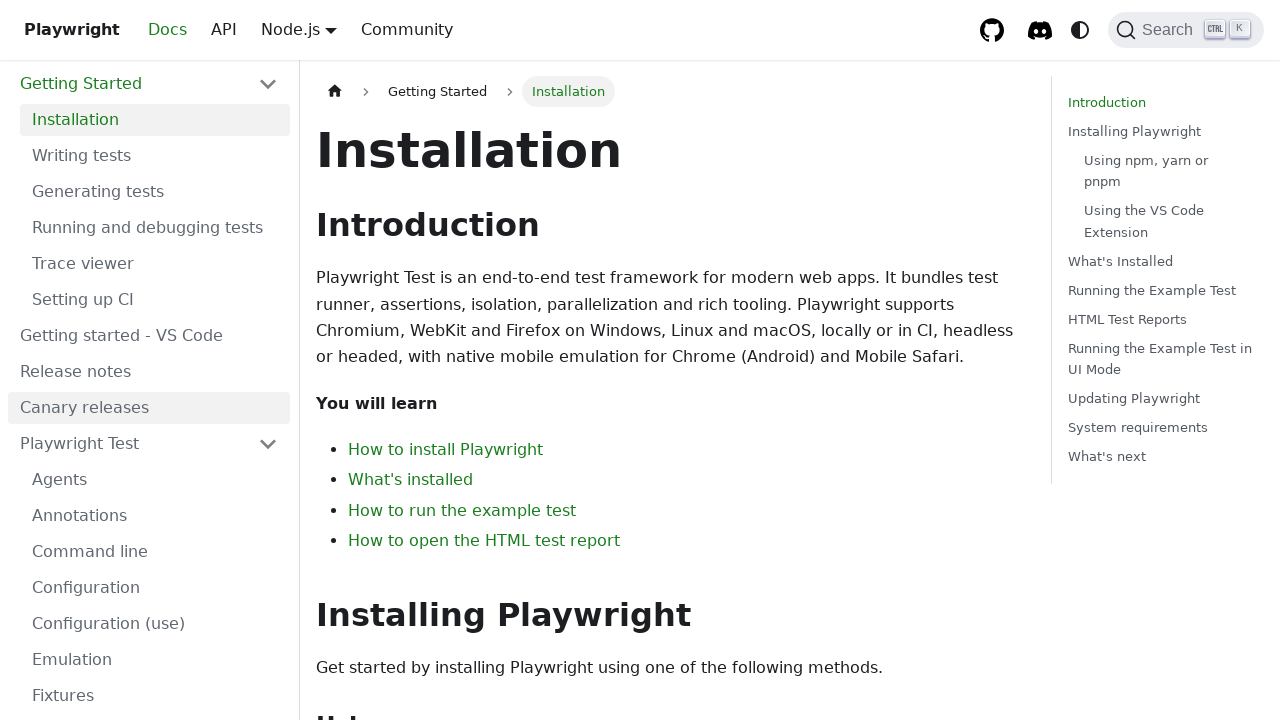

Verified 'Installation' heading is visible
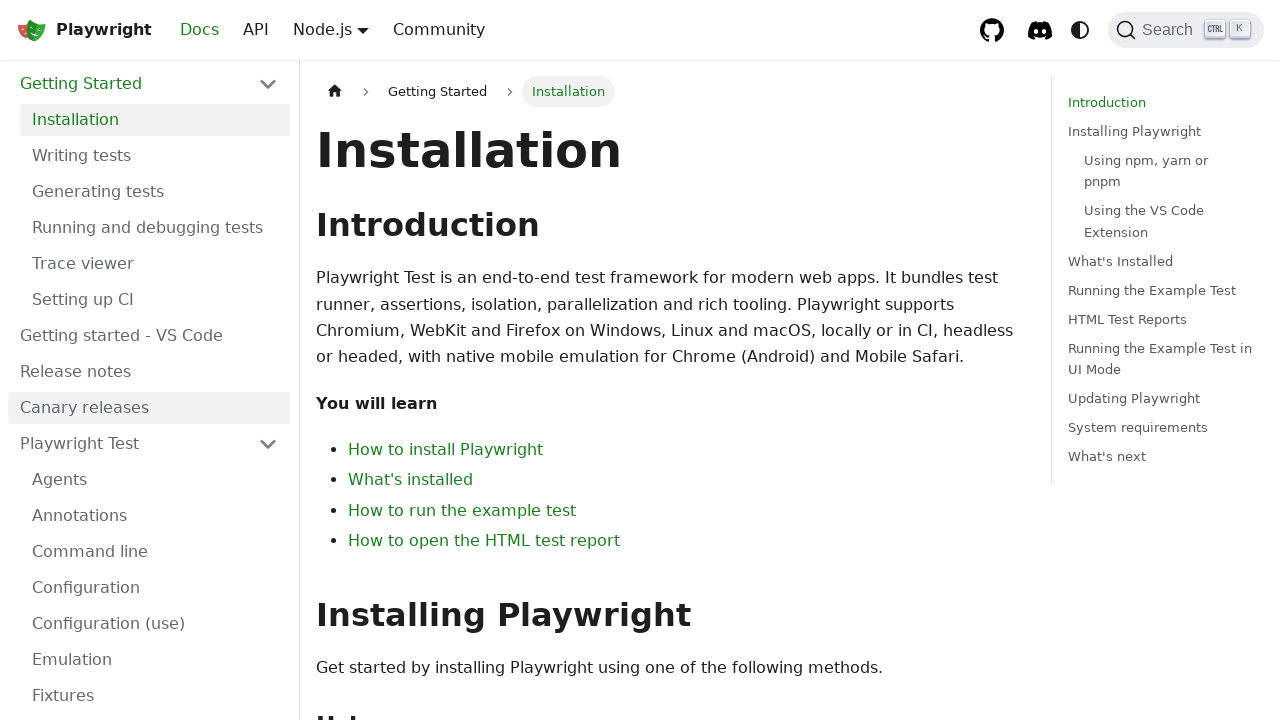

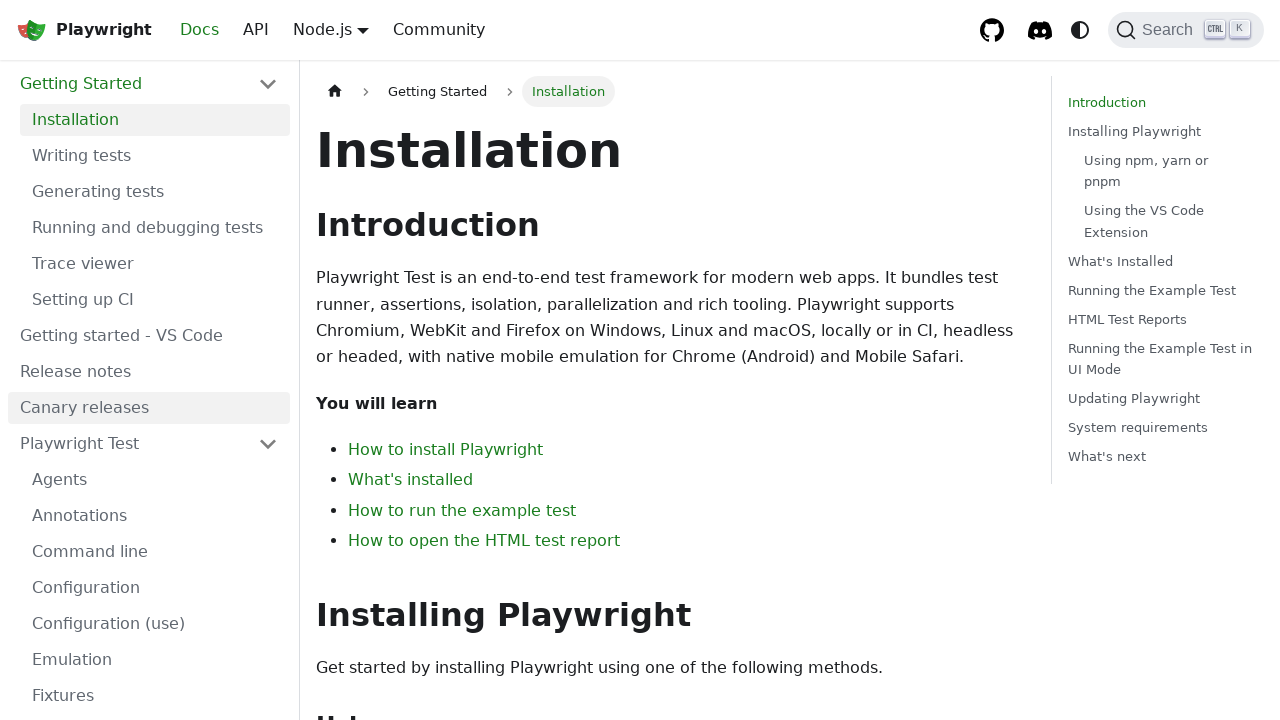